Tests radio button functionality by clicking all radio buttons and verifying the radio button section header text

Starting URL: https://rahulshettyacademy.com/AutomationPractice/

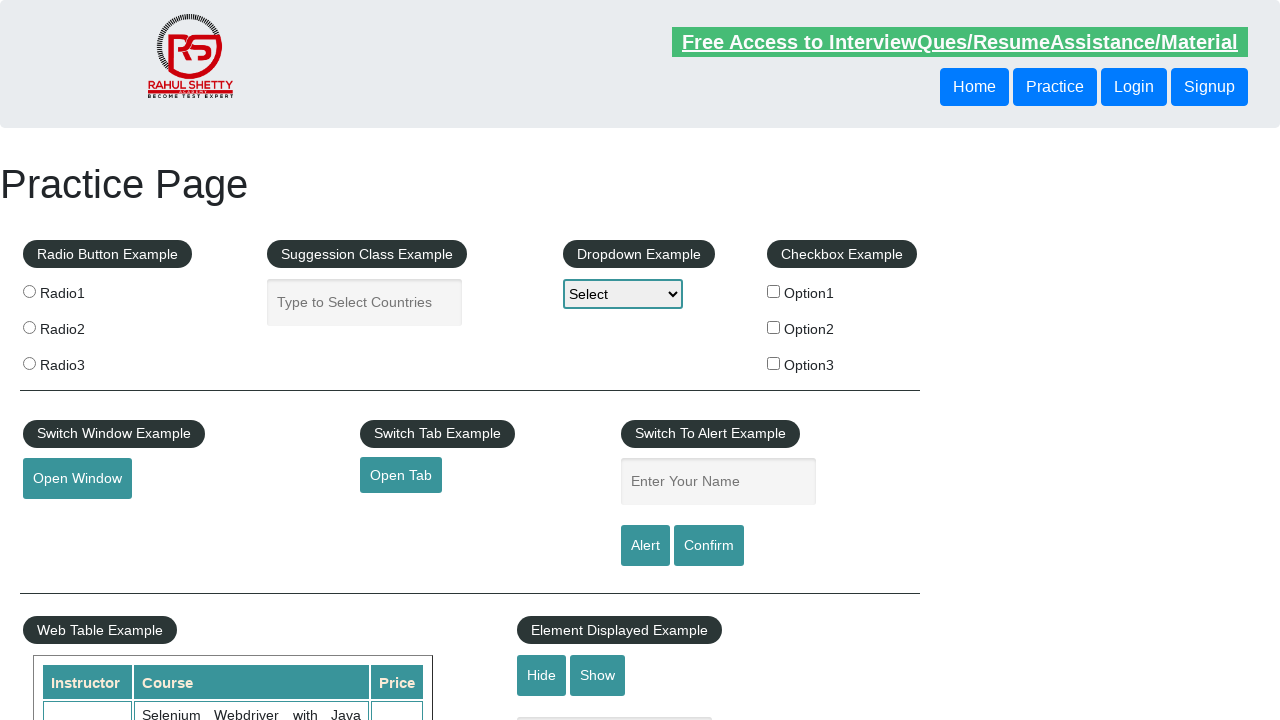

Located all radio buttons in the radio button example section
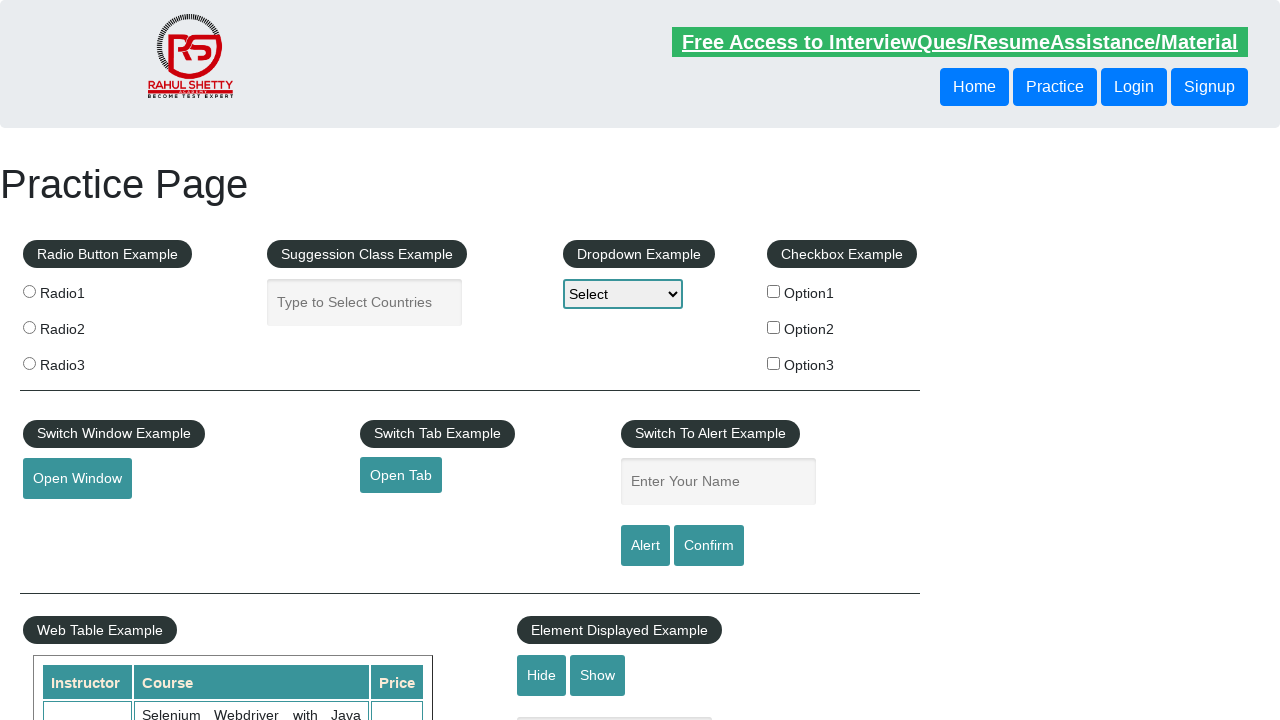

Clicked a radio button at (29, 291) on #radio-btn-example > fieldset > label > input >> nth=0
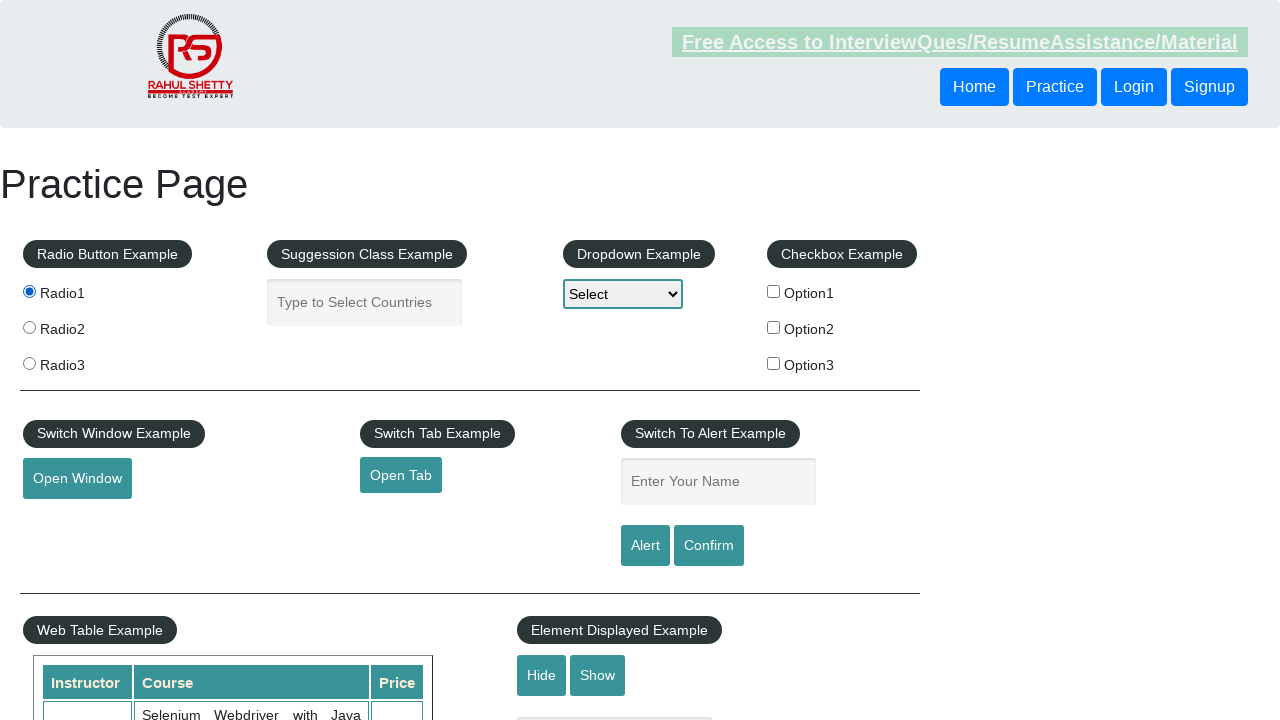

Waited 1 second after radio button click
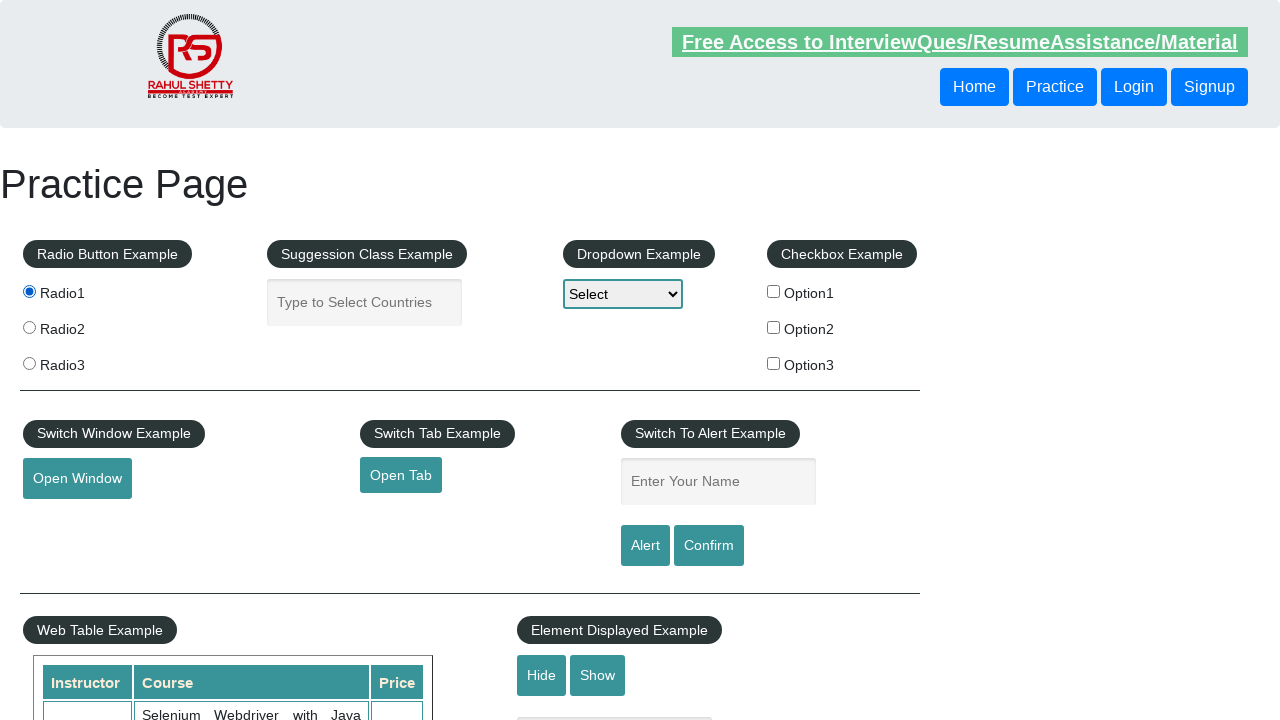

Clicked a radio button at (29, 327) on #radio-btn-example > fieldset > label > input >> nth=1
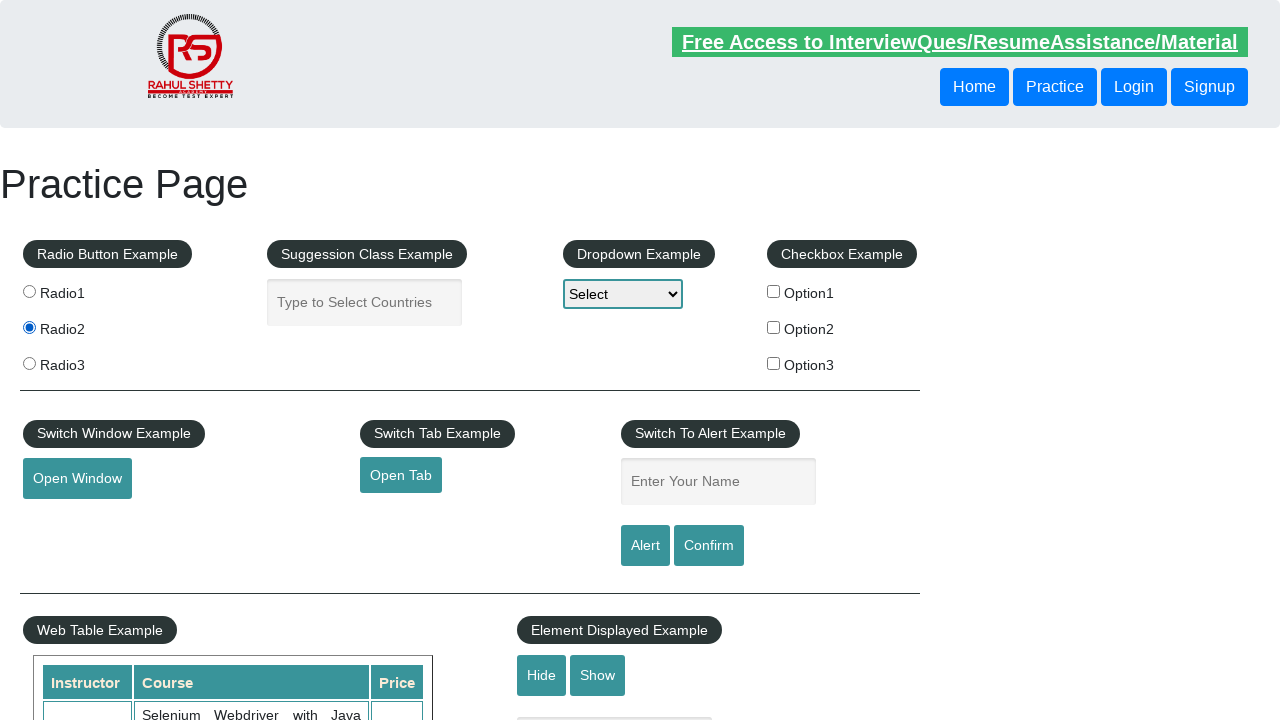

Waited 1 second after radio button click
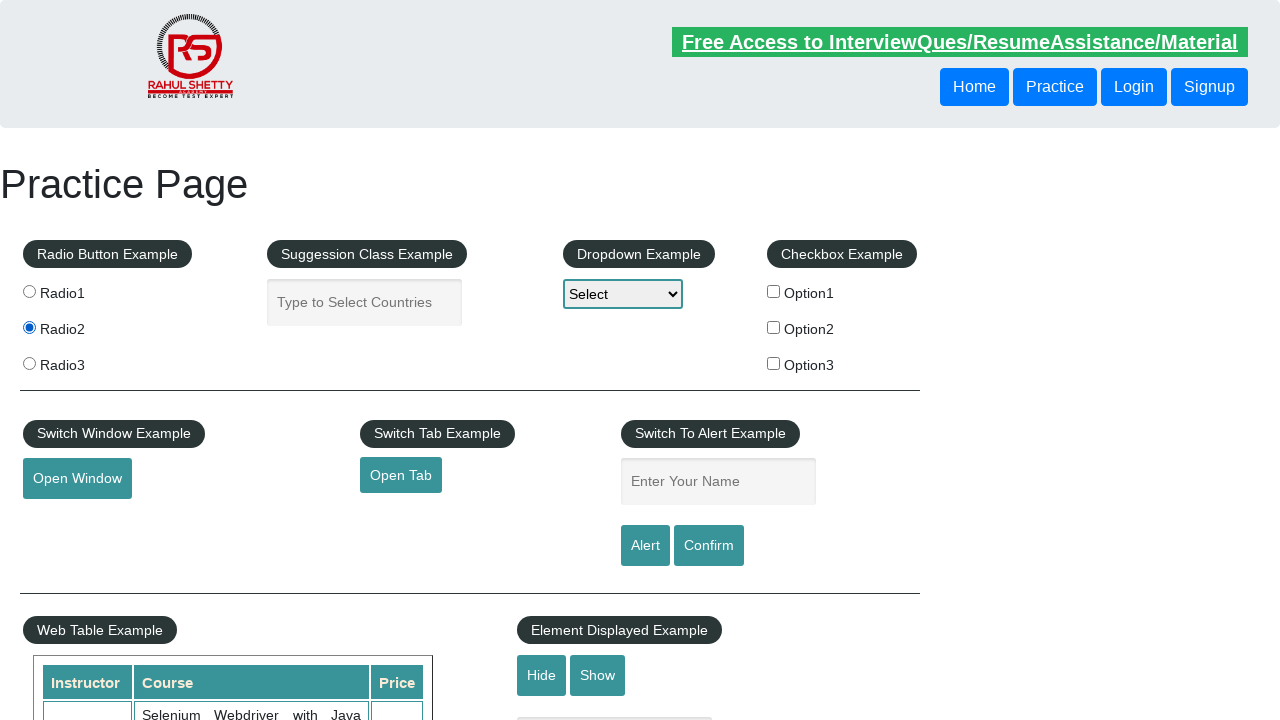

Clicked a radio button at (29, 363) on #radio-btn-example > fieldset > label > input >> nth=2
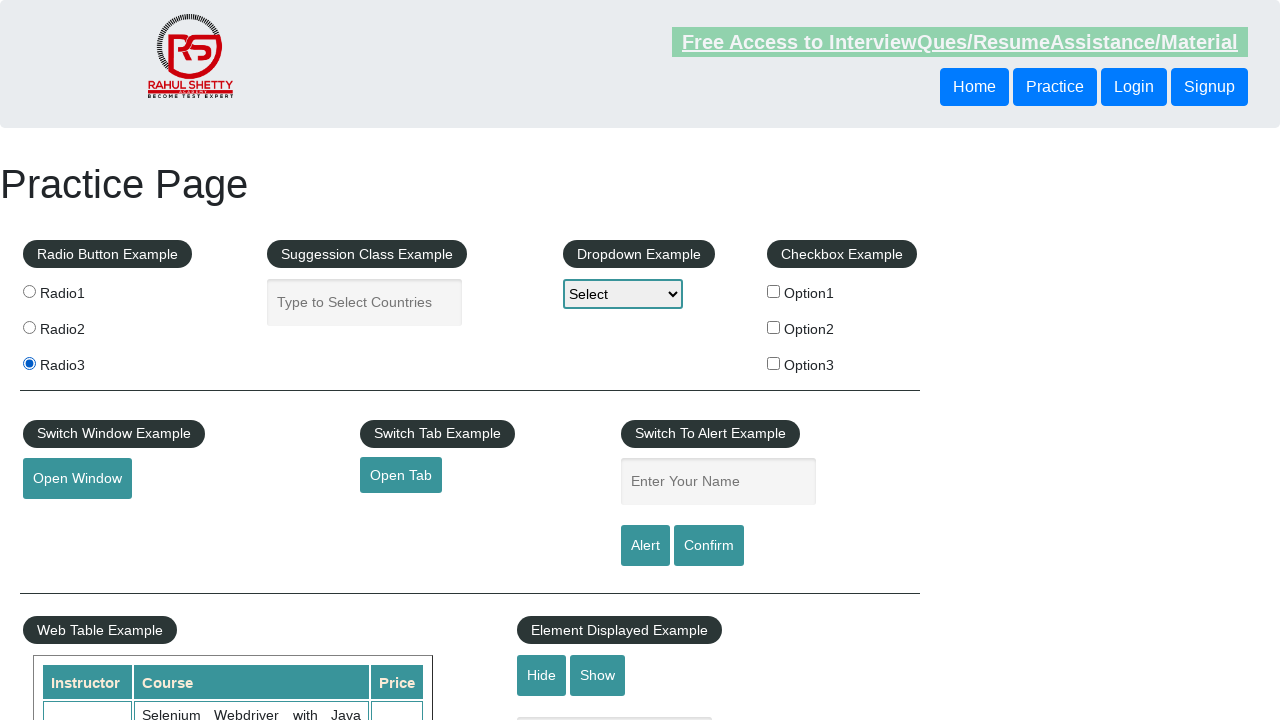

Waited 1 second after radio button click
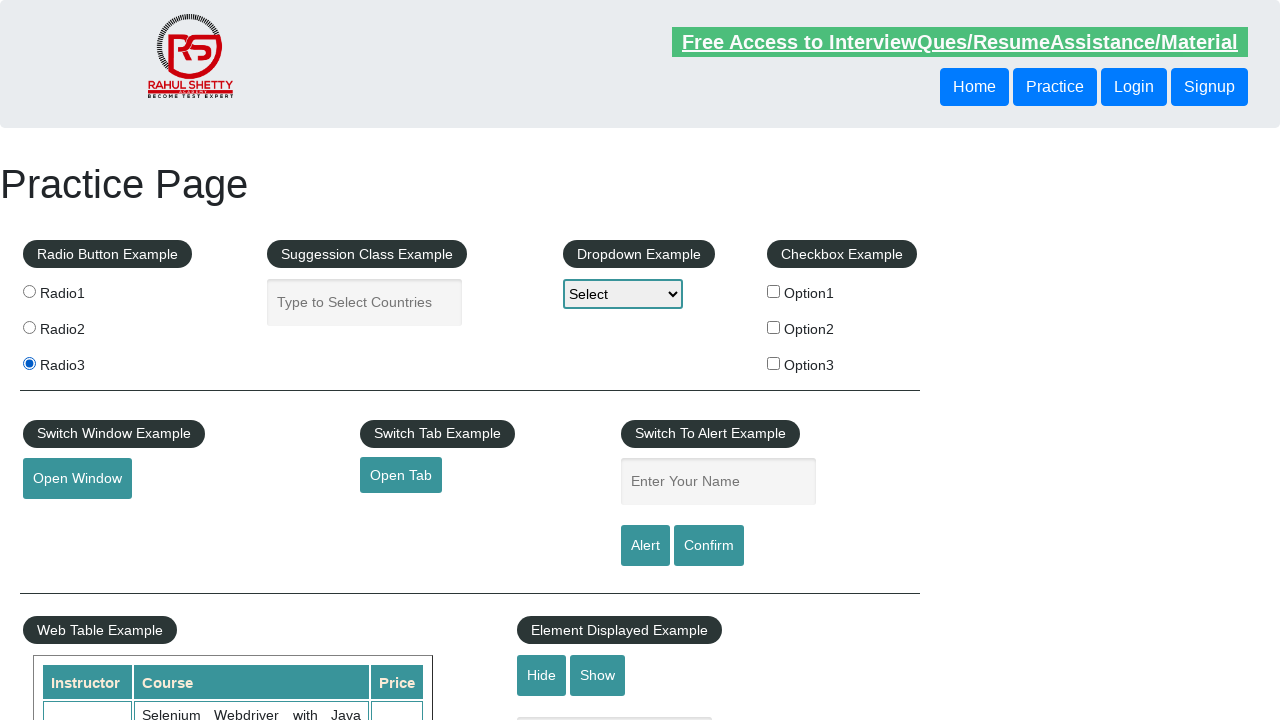

Located the radio button section header element
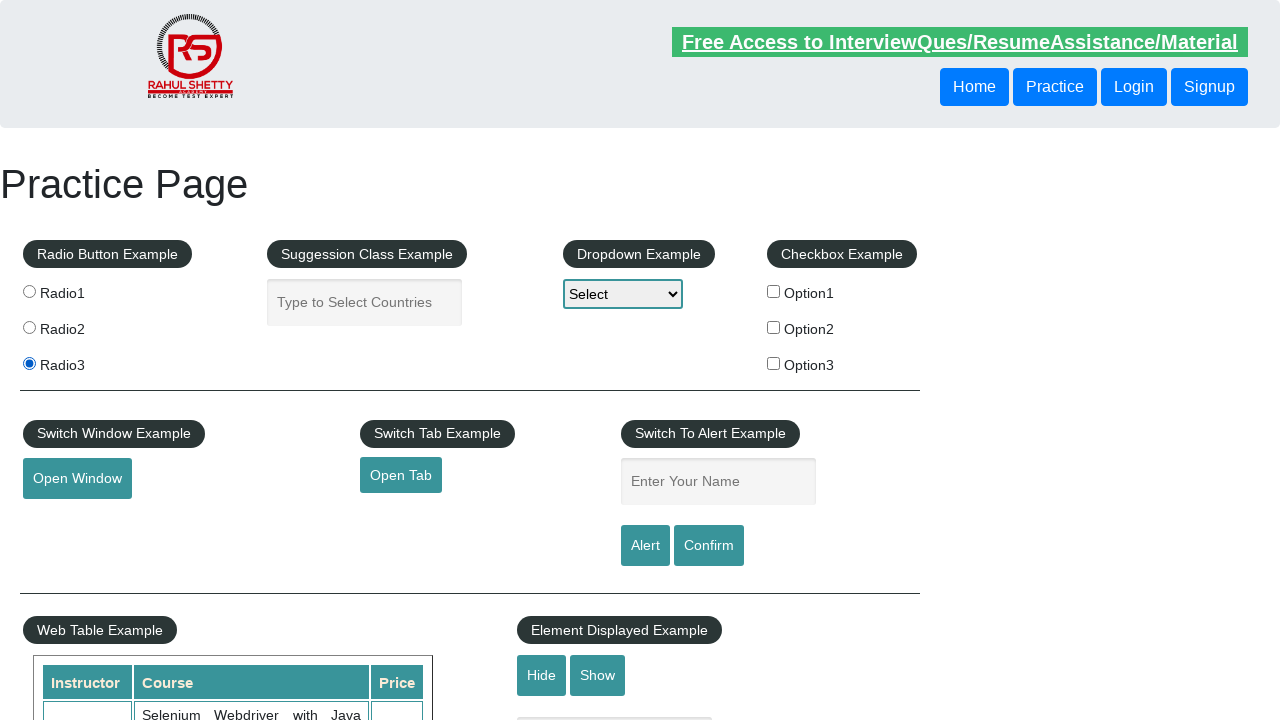

Retrieved header text: 'Radio Button Example'
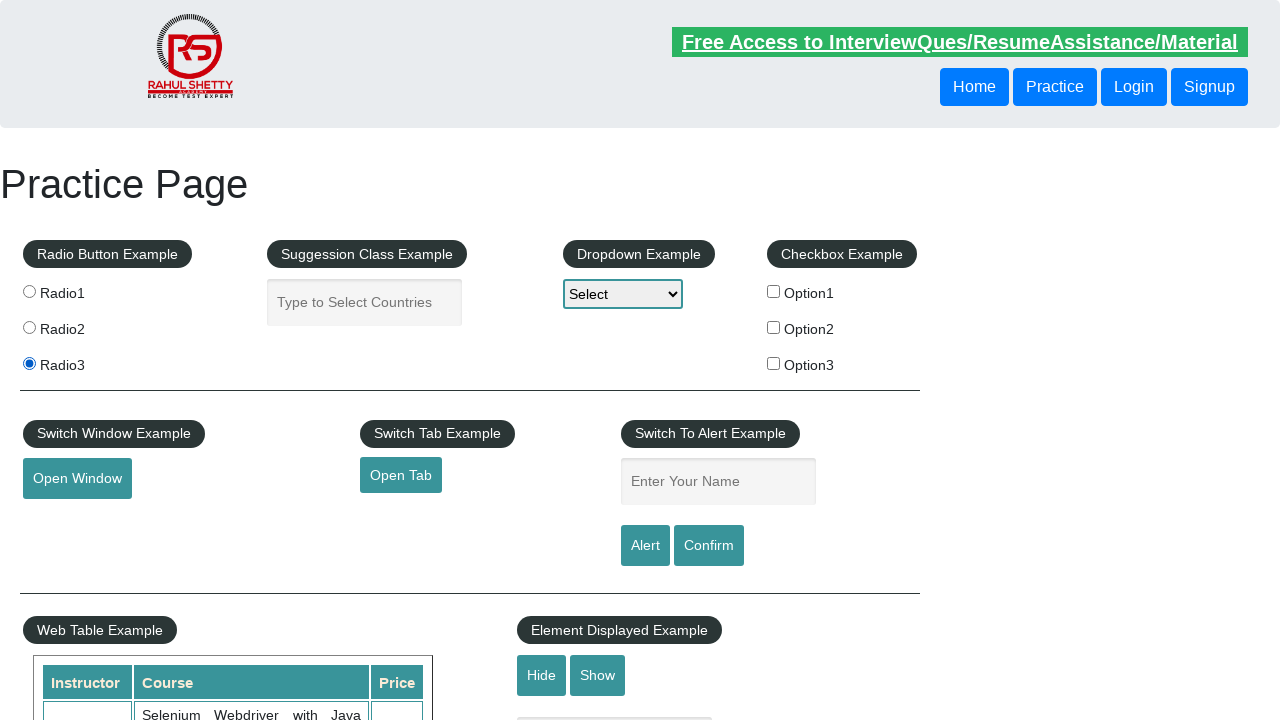

Test Passed: Header text matches expected value 'Radio Button Example'
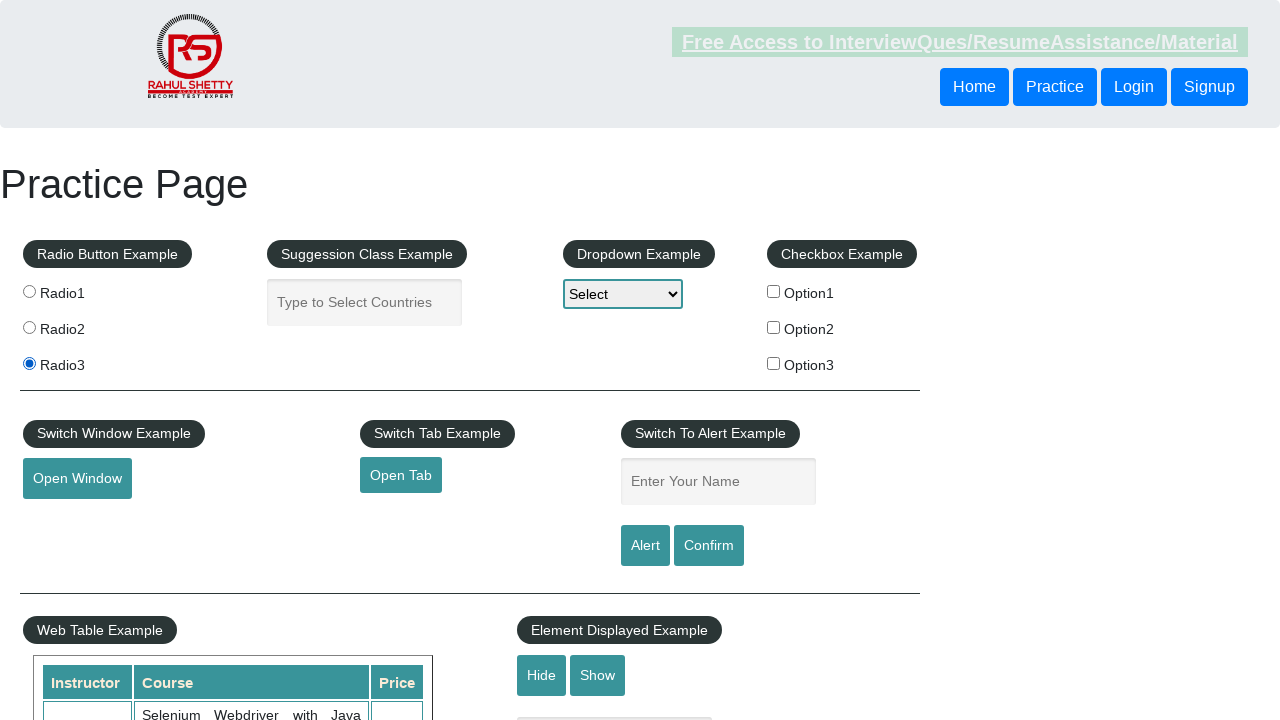

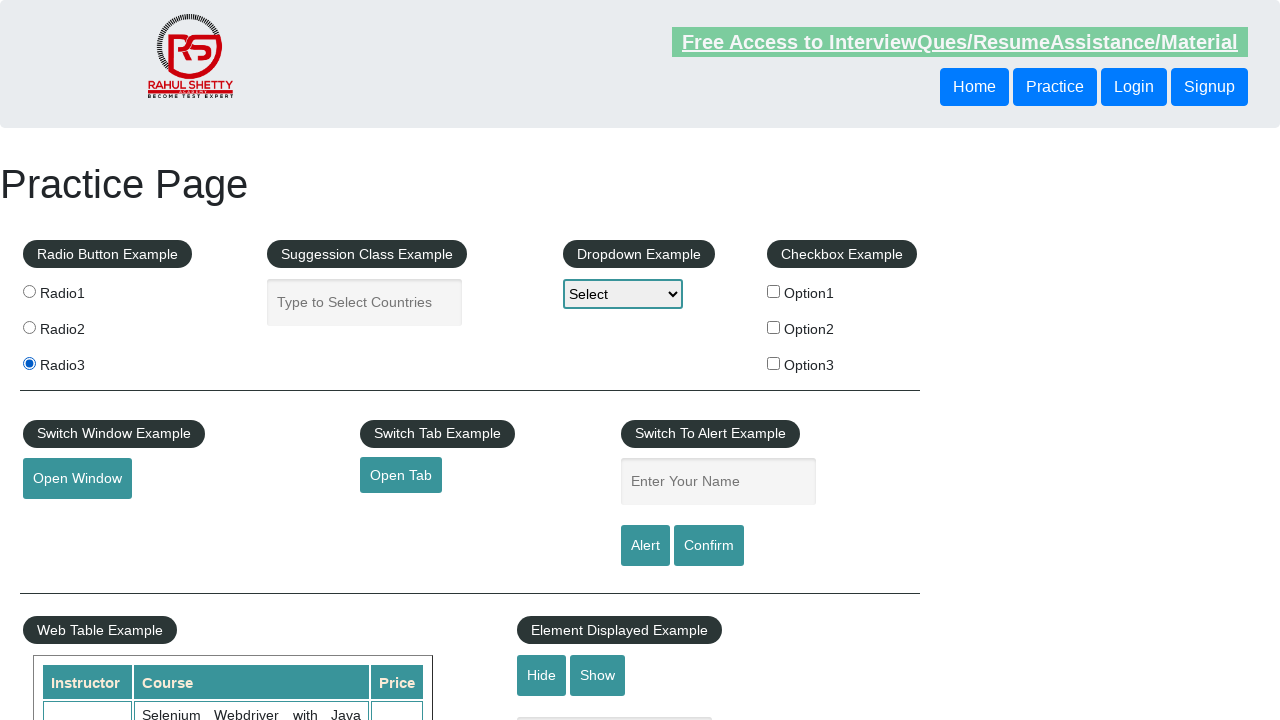